Tests the dynamic controls page by clicking the Enable button to enable a disabled input field, then waiting for it to become clickable and typing text into it.

Starting URL: https://the-internet.herokuapp.com/dynamic_controls

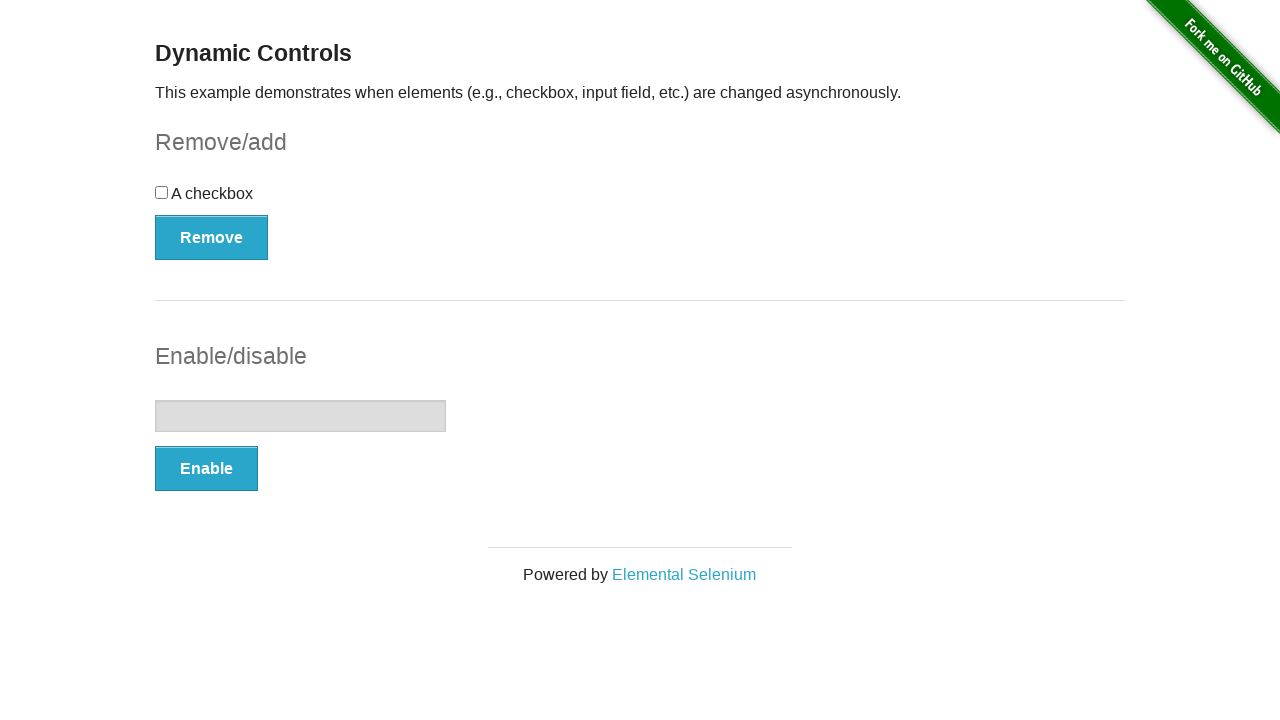

Clicked the Enable button to enable the disabled input field at (206, 469) on xpath=//button[text()='Enable']
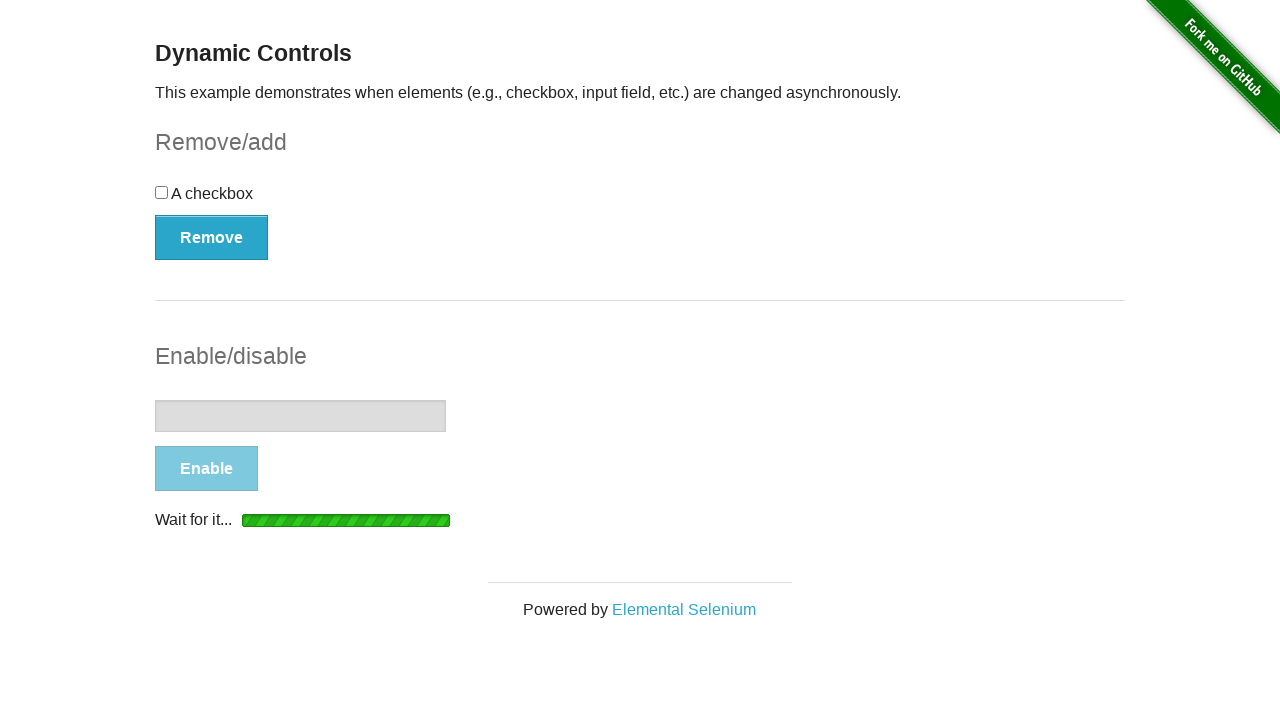

Waited for the input field to become enabled and clickable
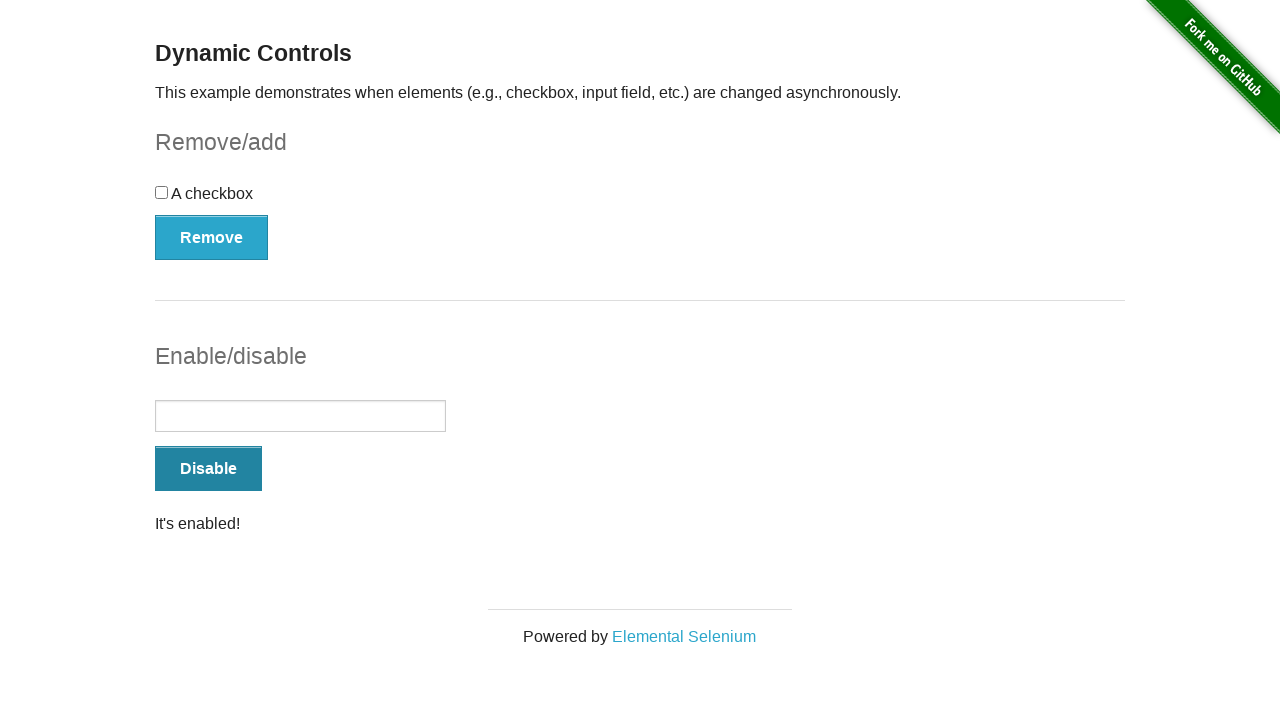

Typed 'Now I can type here!' into the enabled input field on input[type='text']
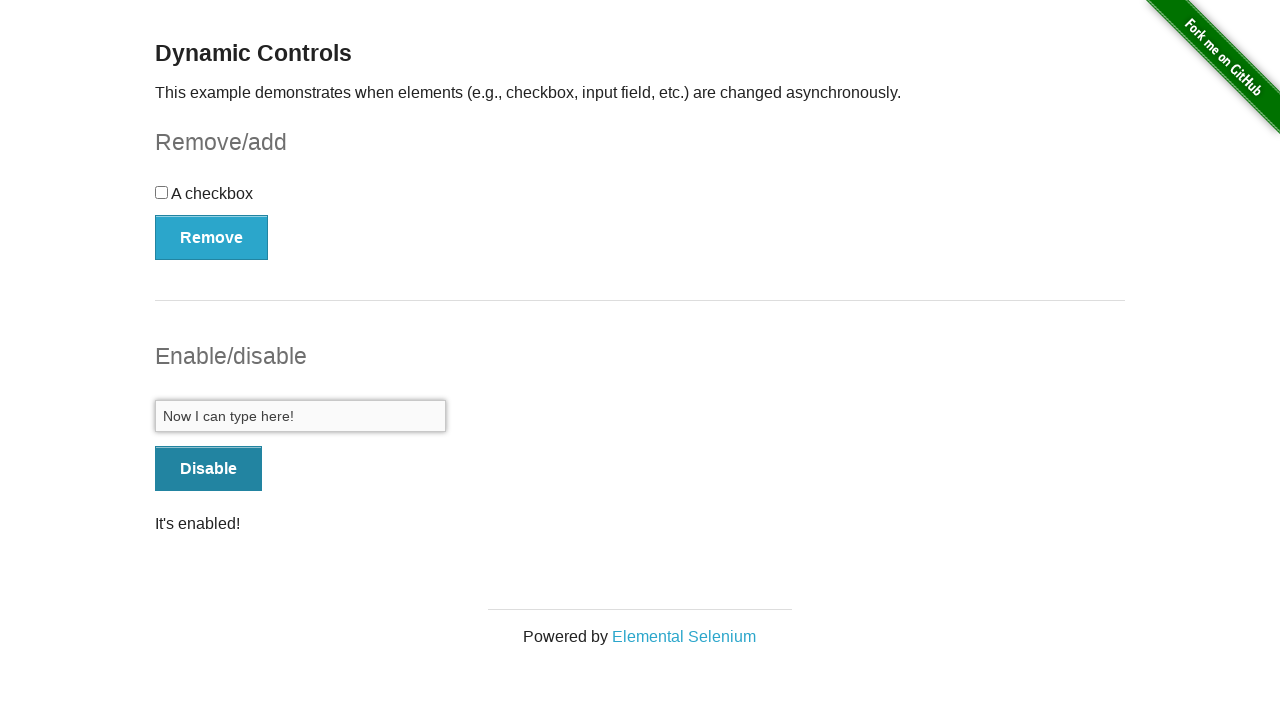

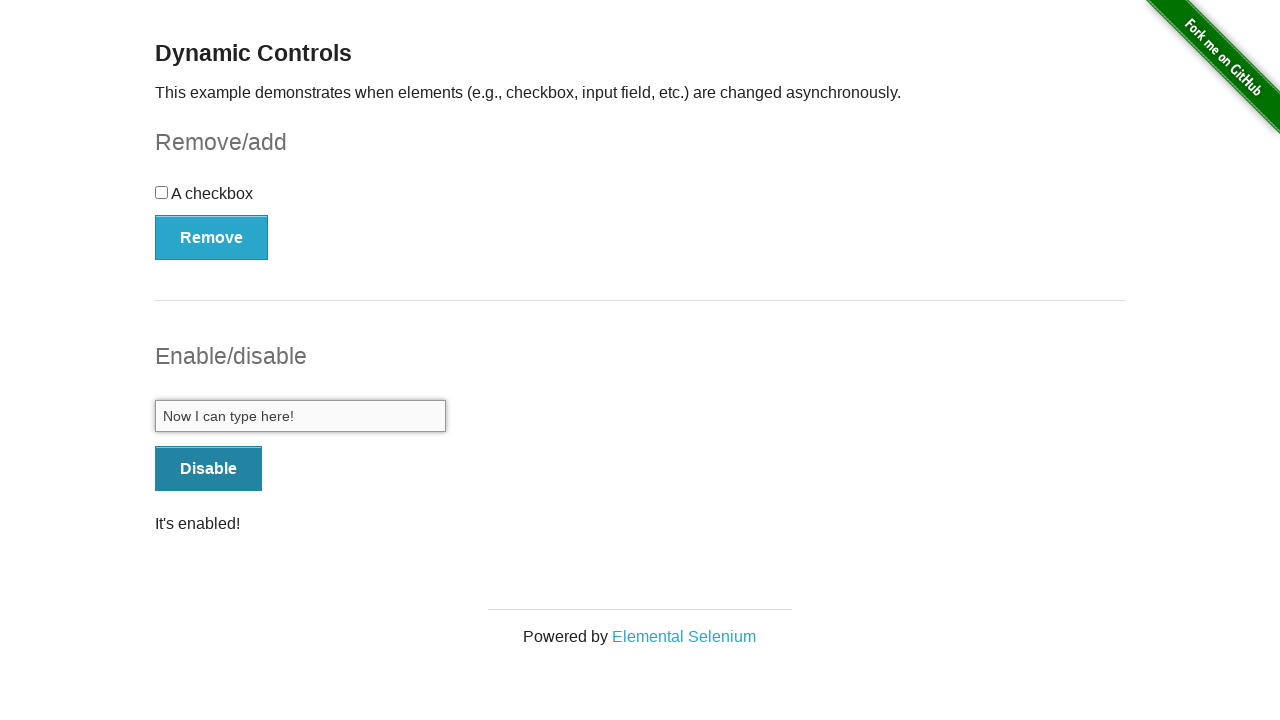